Navigates to the OrangeHRM demo login page and verifies that images are present on the page by counting all img elements.

Starting URL: https://opensource-demo.orangehrmlive.com/

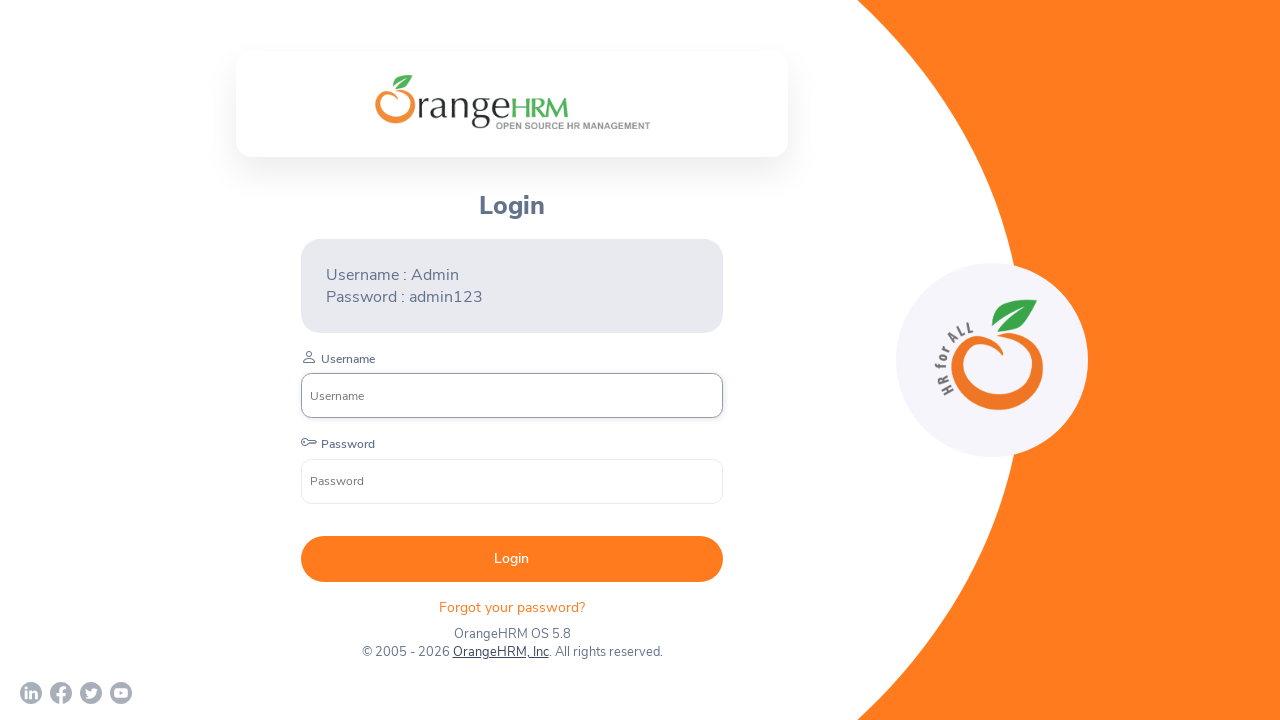

Waited for img elements to load on OrangeHRM login page
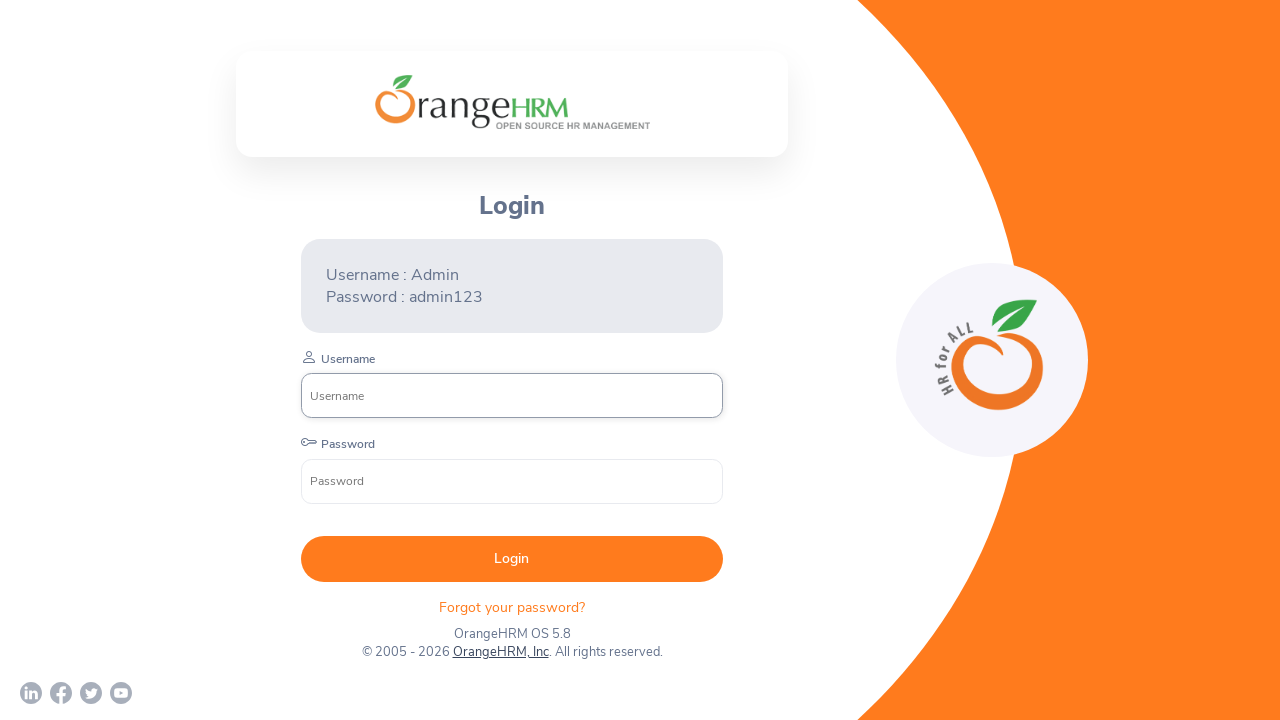

Located all img elements on the page - total count: 3
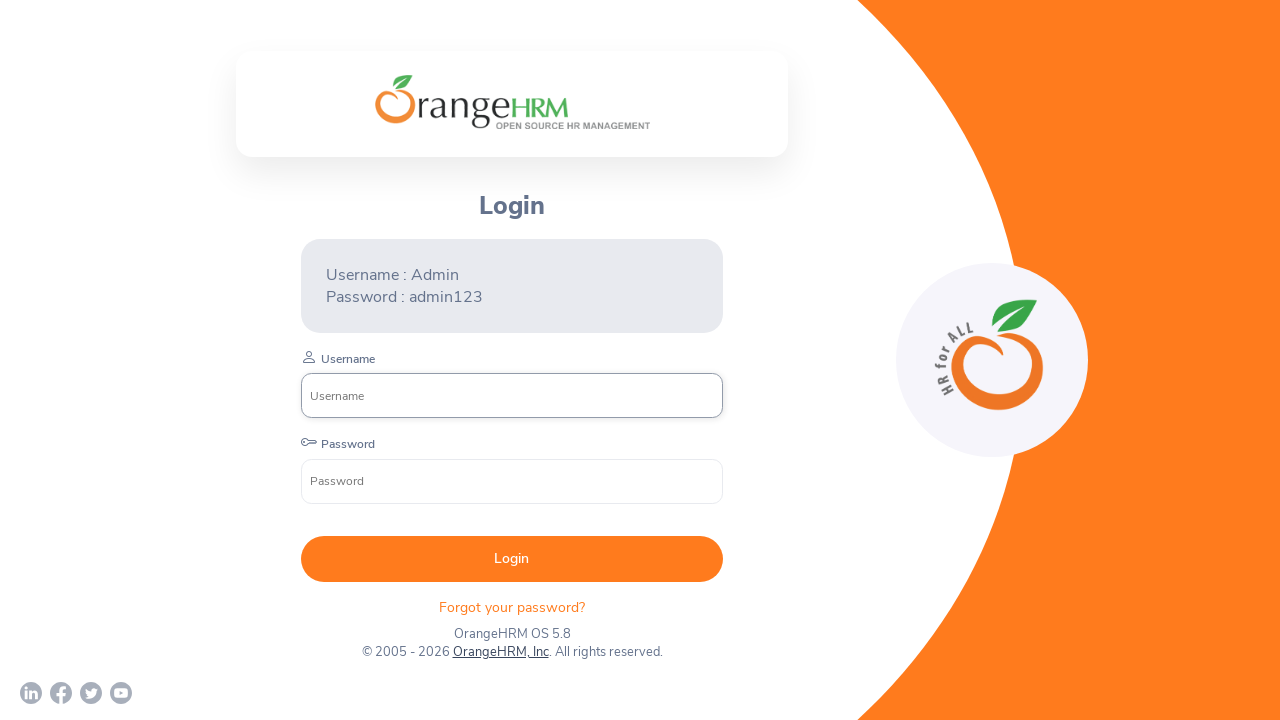

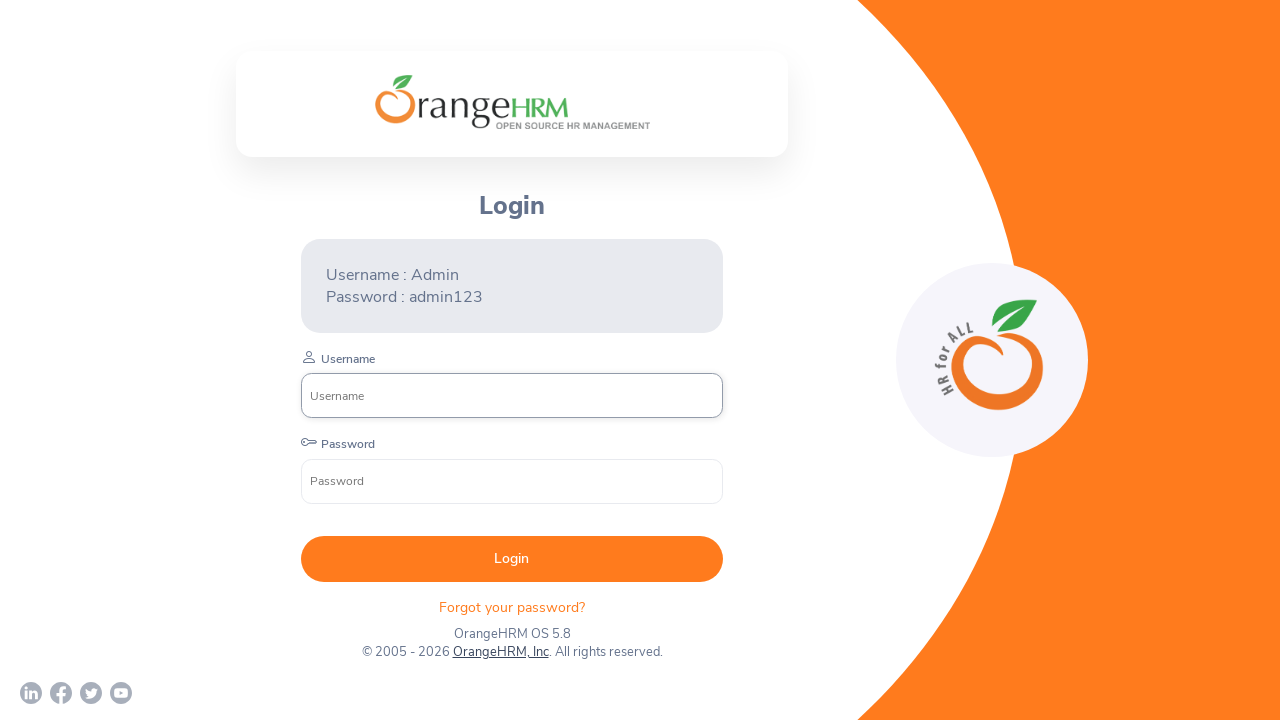